Tests window handling by clicking a link to open a new window, switching to it, verifying the content, and then closing it and switching back to the original window

Starting URL: https://the-internet.herokuapp.com/windows

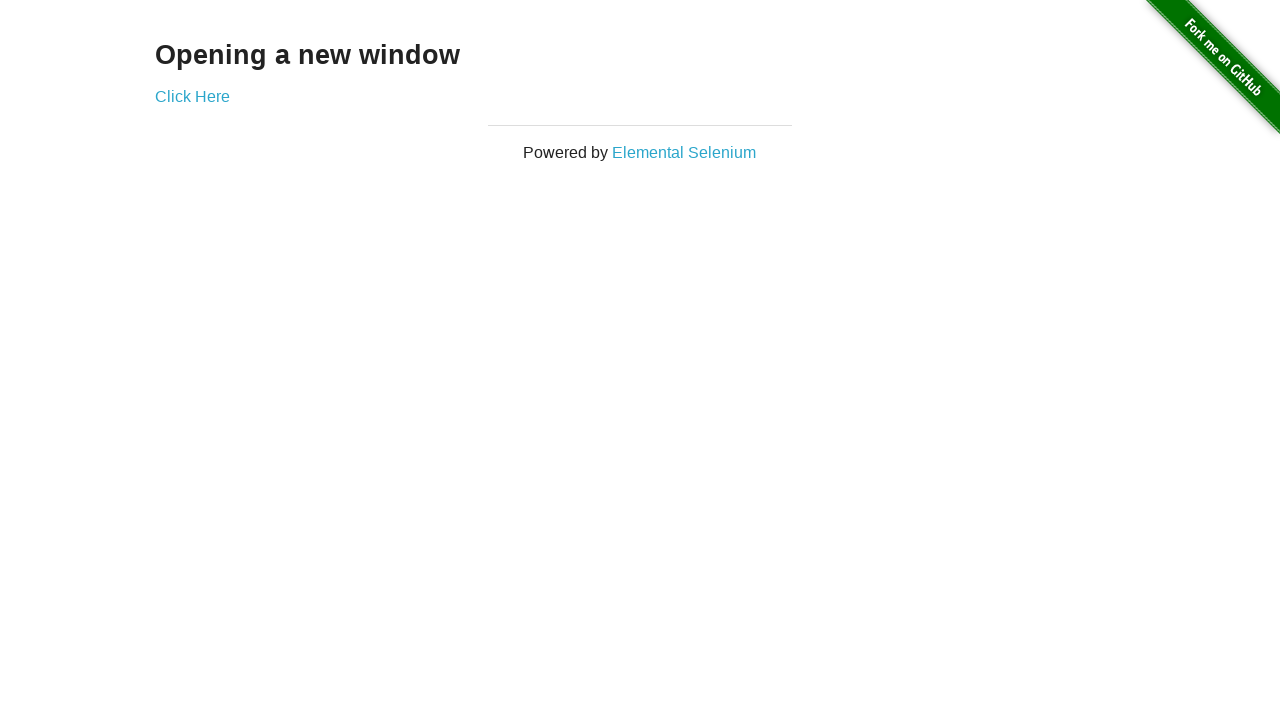

Clicked 'Click Here' link to open new window at (192, 96) on text=Click Here
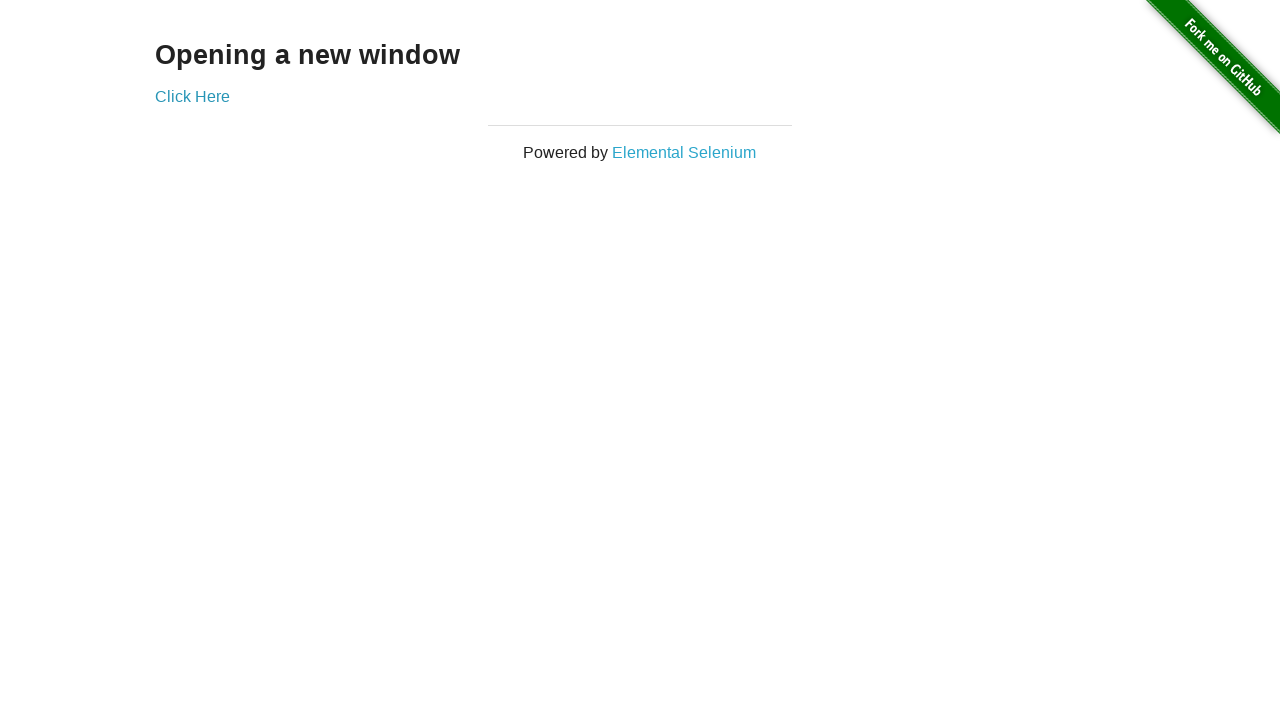

New window/tab opened and captured
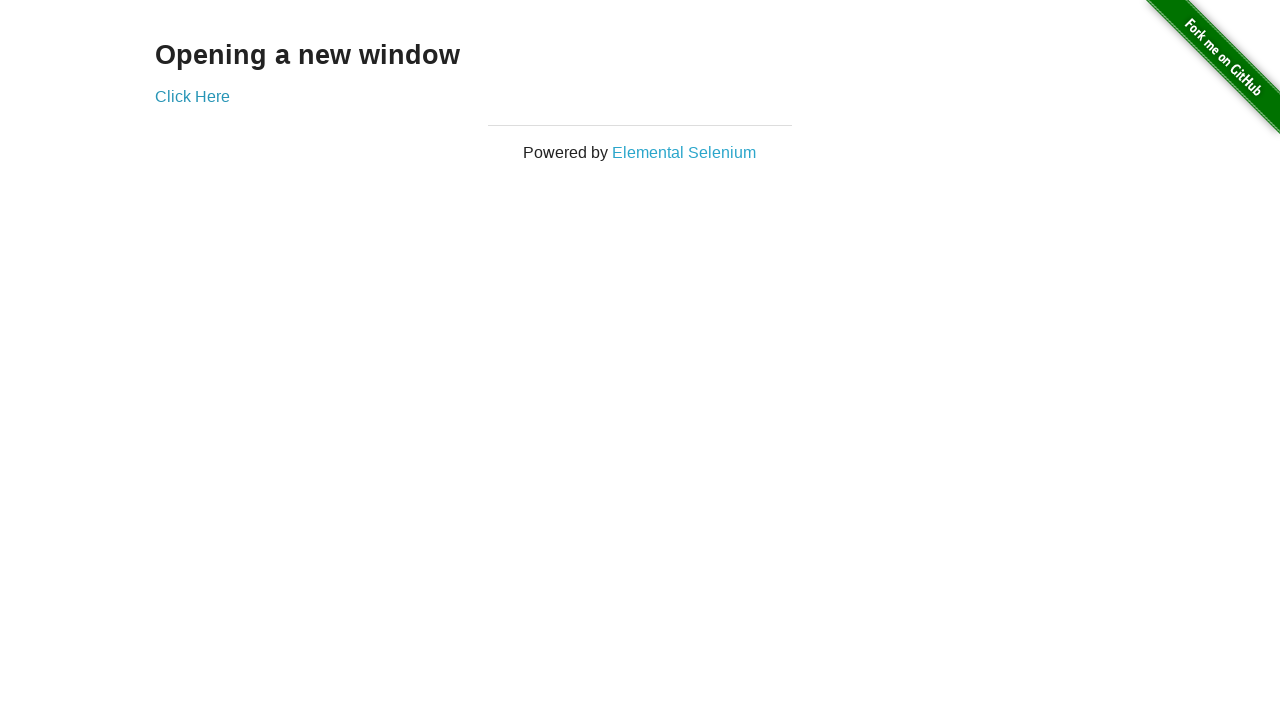

New window loaded completely
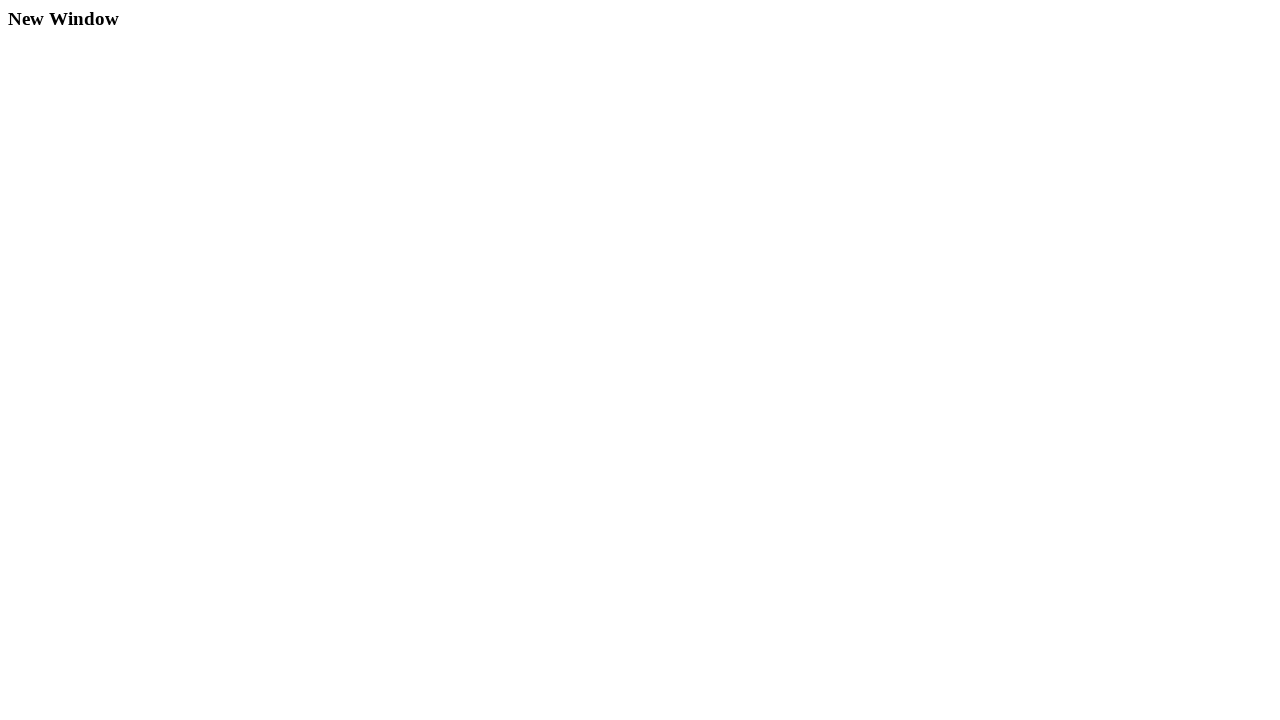

Retrieved heading text: 'New Window'
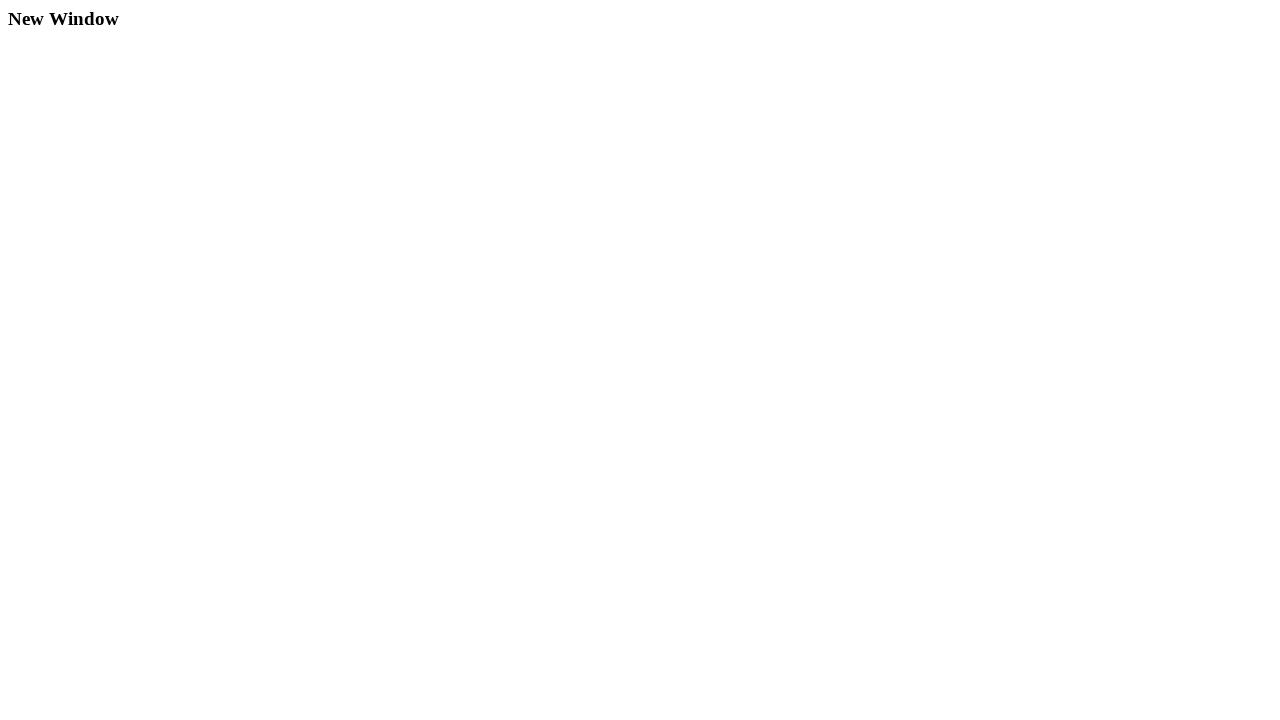

Verified heading text is 'New Window'
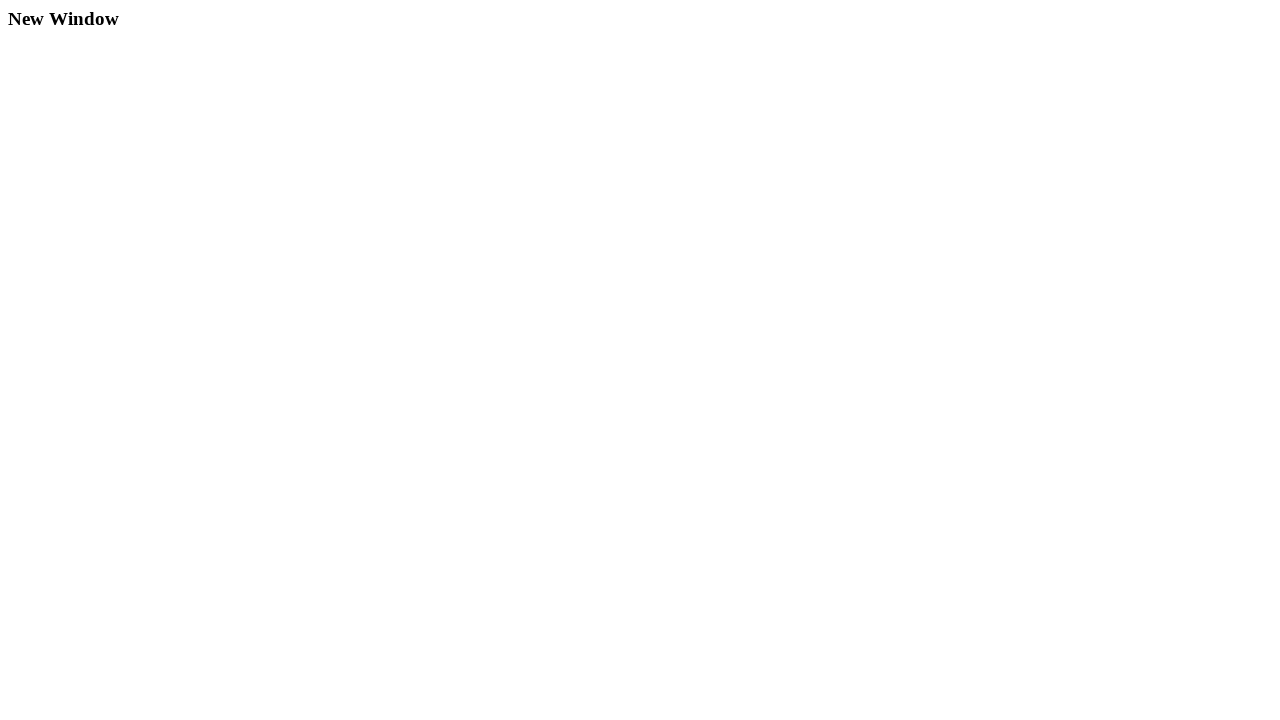

Closed new window
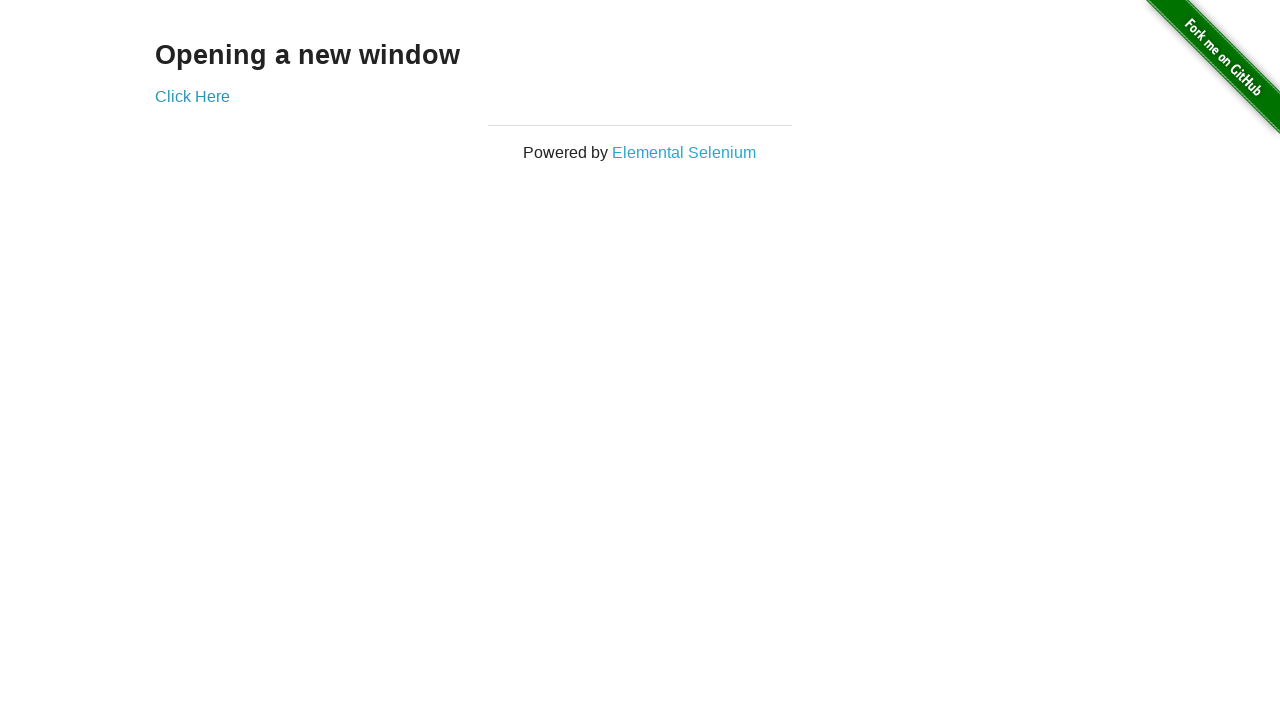

Original window is active and loaded
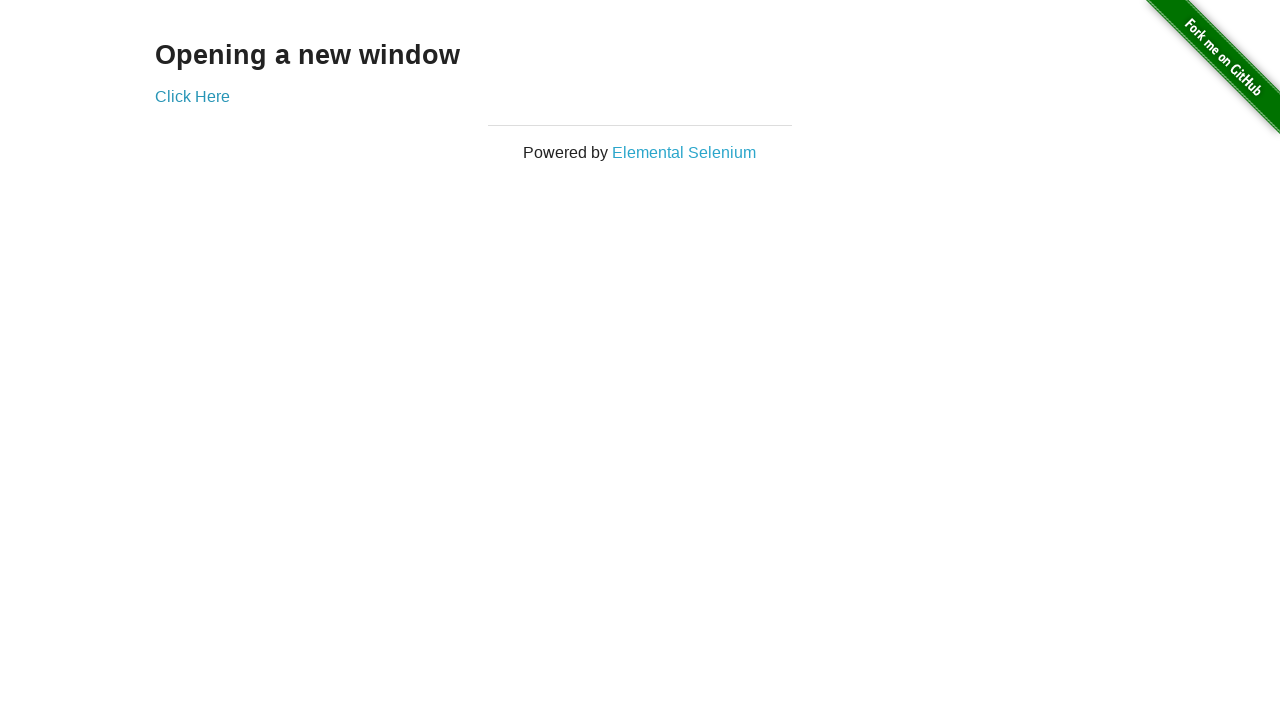

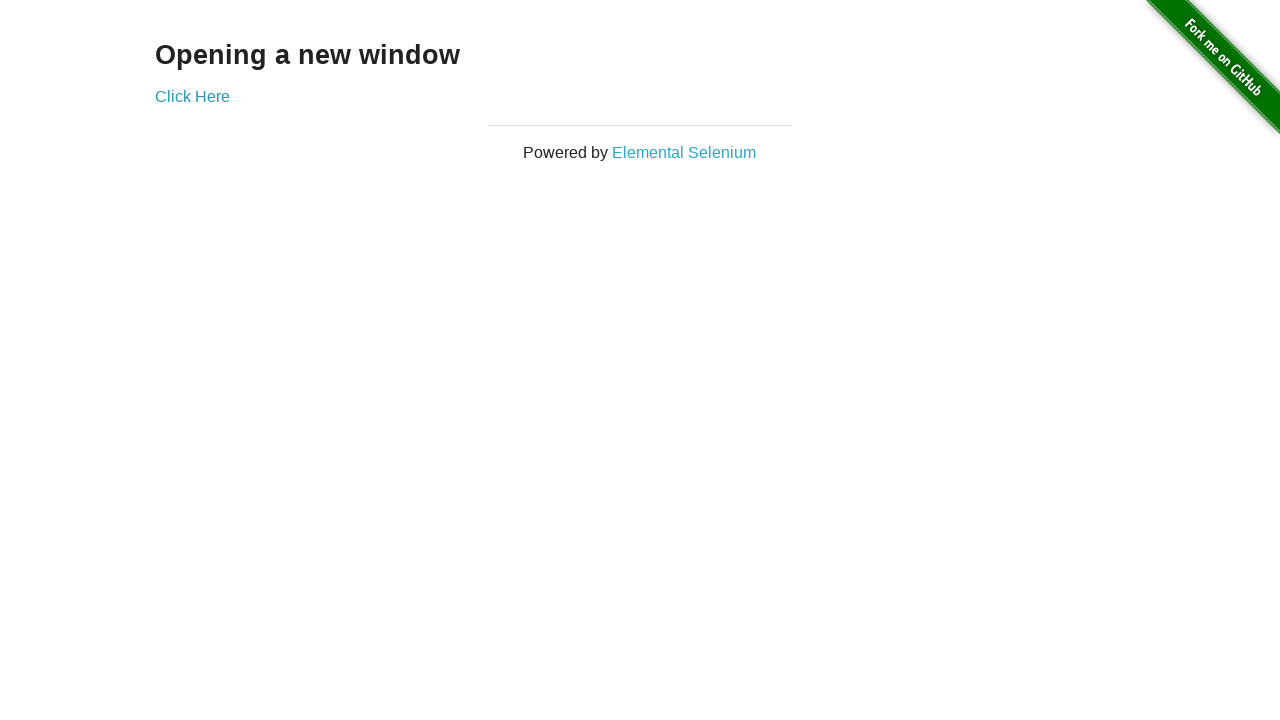